Navigates to the Brazilian health establishment registry (CNES/DATASUS) consultation page and waits for it to load.

Starting URL: http://cnes.datasus.gov.br/pages/estabelecimentos/consulta.jsp

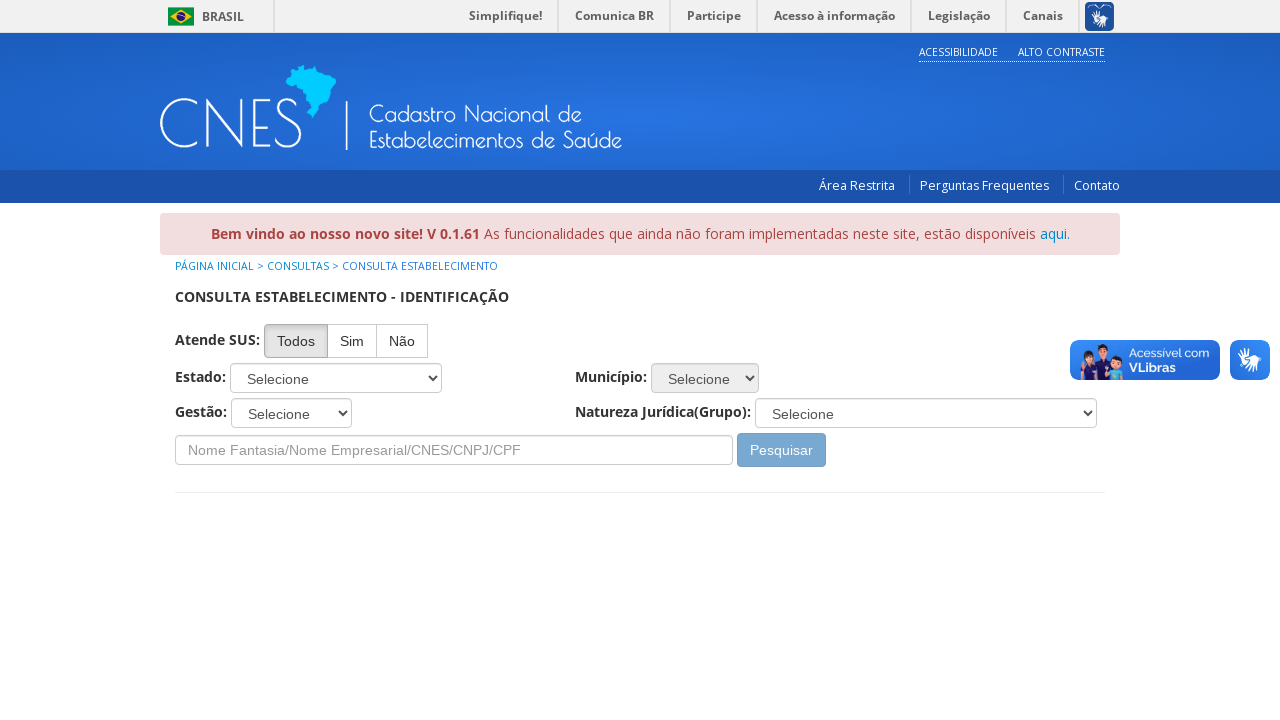

Waited for page to reach networkidle state - Brazilian health establishment registry (CNES/DATASUS) consultation page fully loaded
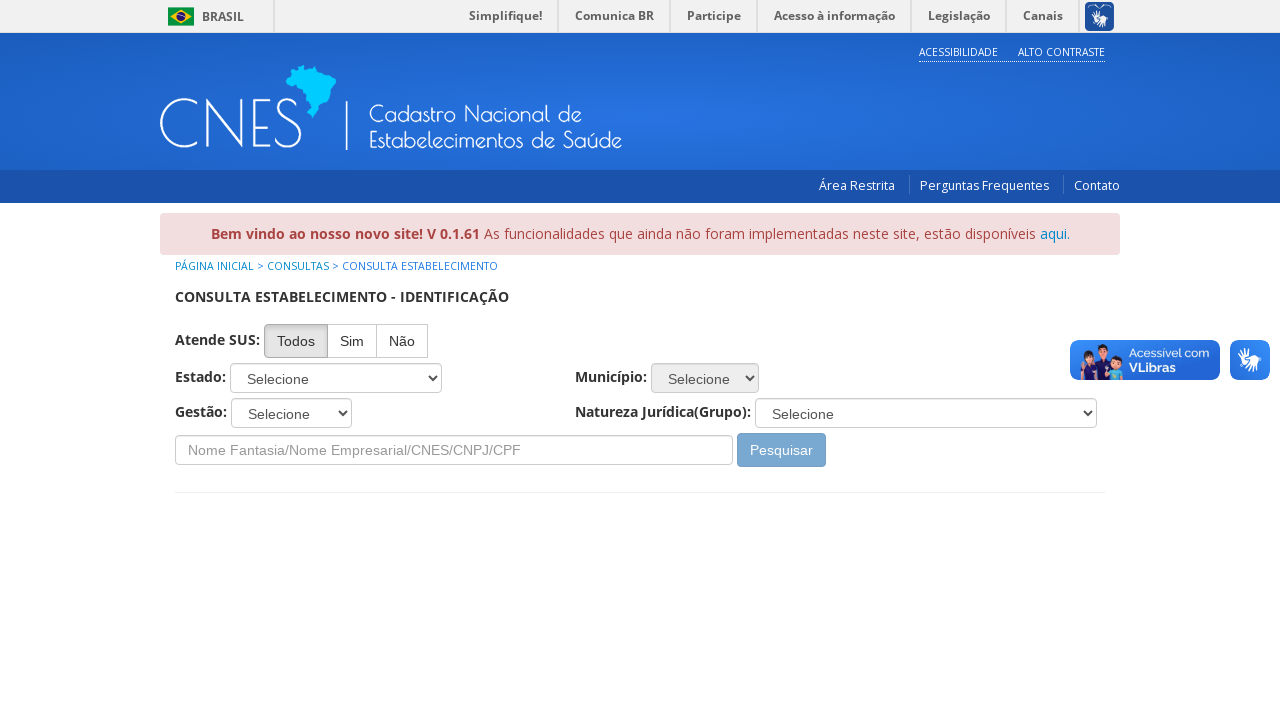

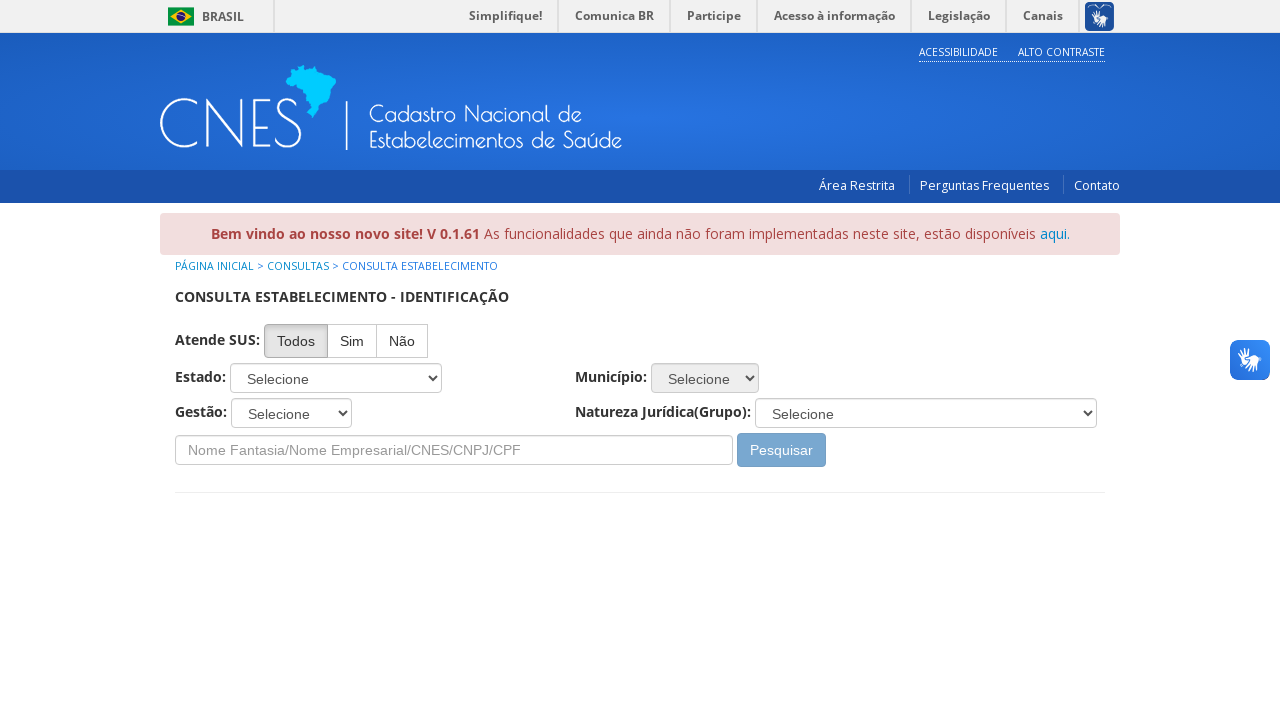